Tests navigation on the BrowserUp playground site by clicking the "Web Playground" link and verifying the page contains expected content

Starting URL: http://playground.browserup.com

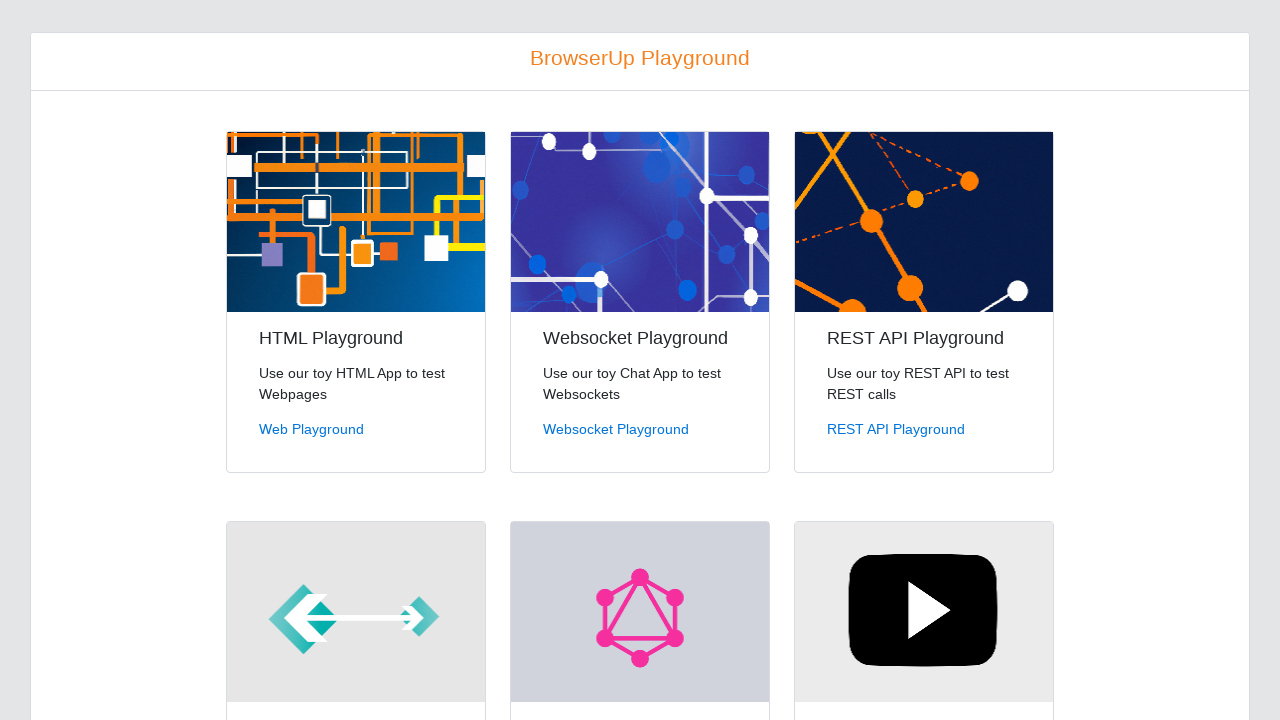

Clicked on the 'Web Playground' link at (312, 429) on text=Web Playground
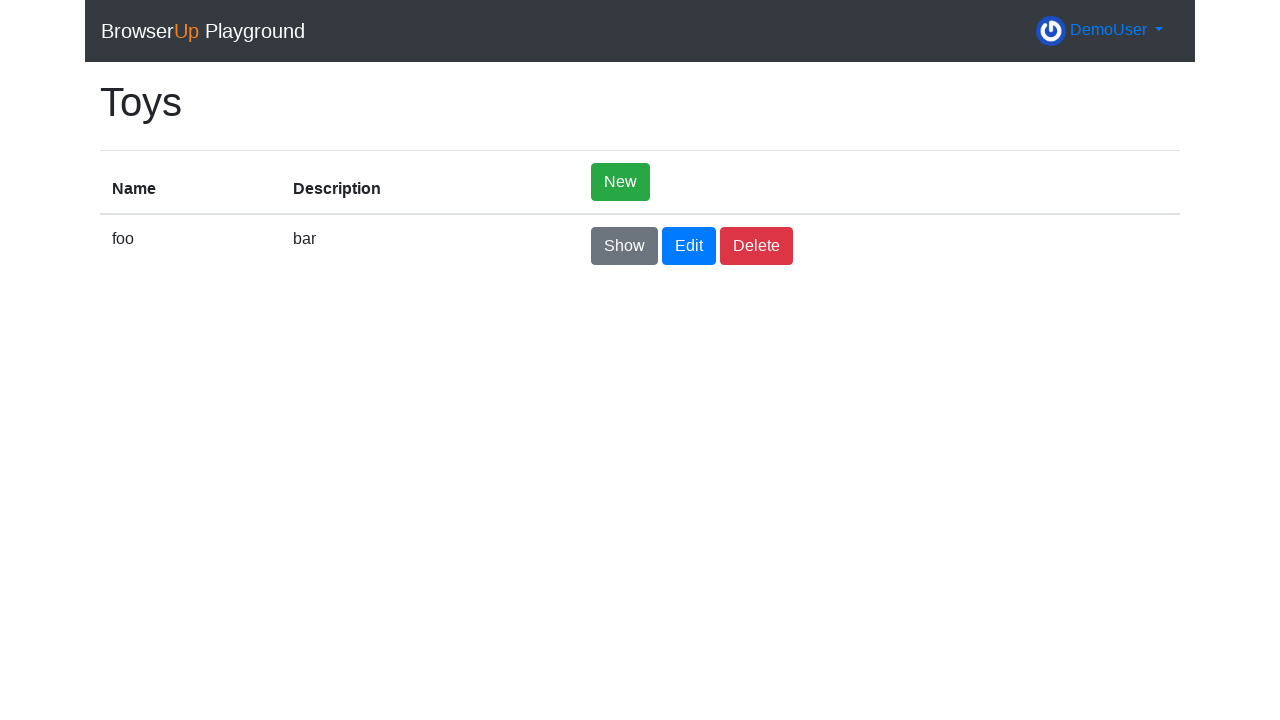

Waited for page to reach domcontentloaded state
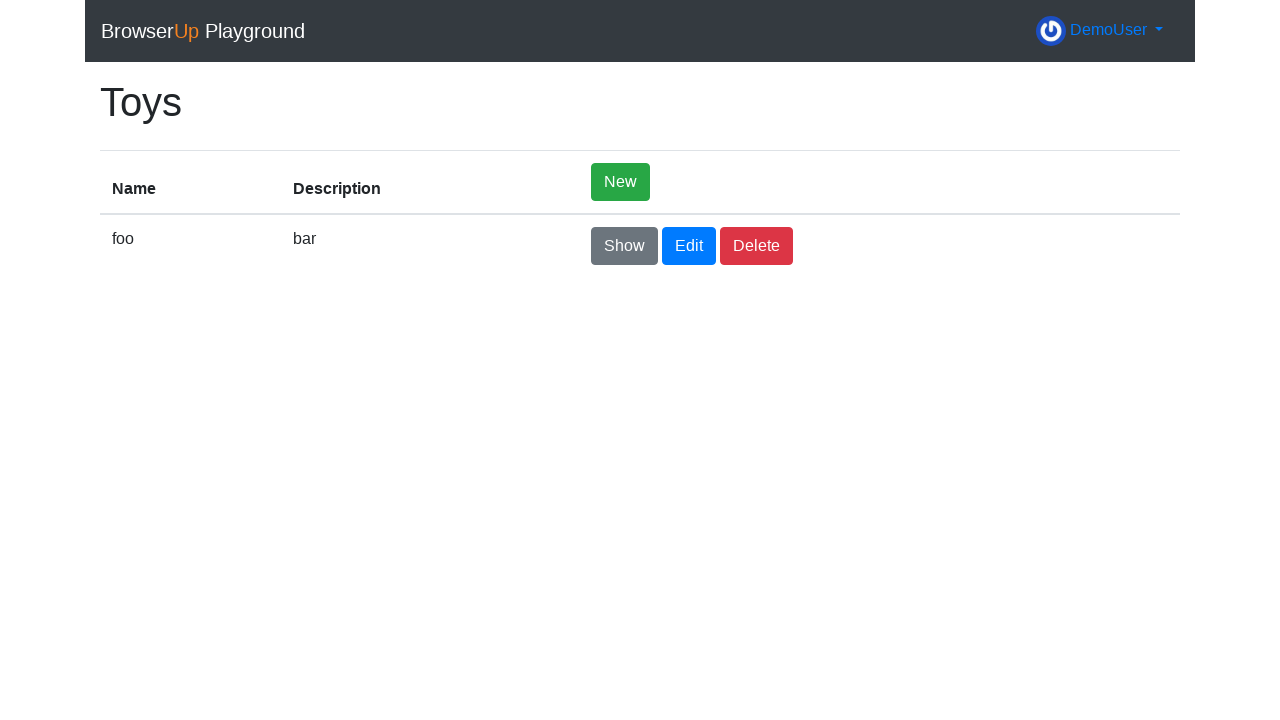

Verified that 'Toys' text is present on the page
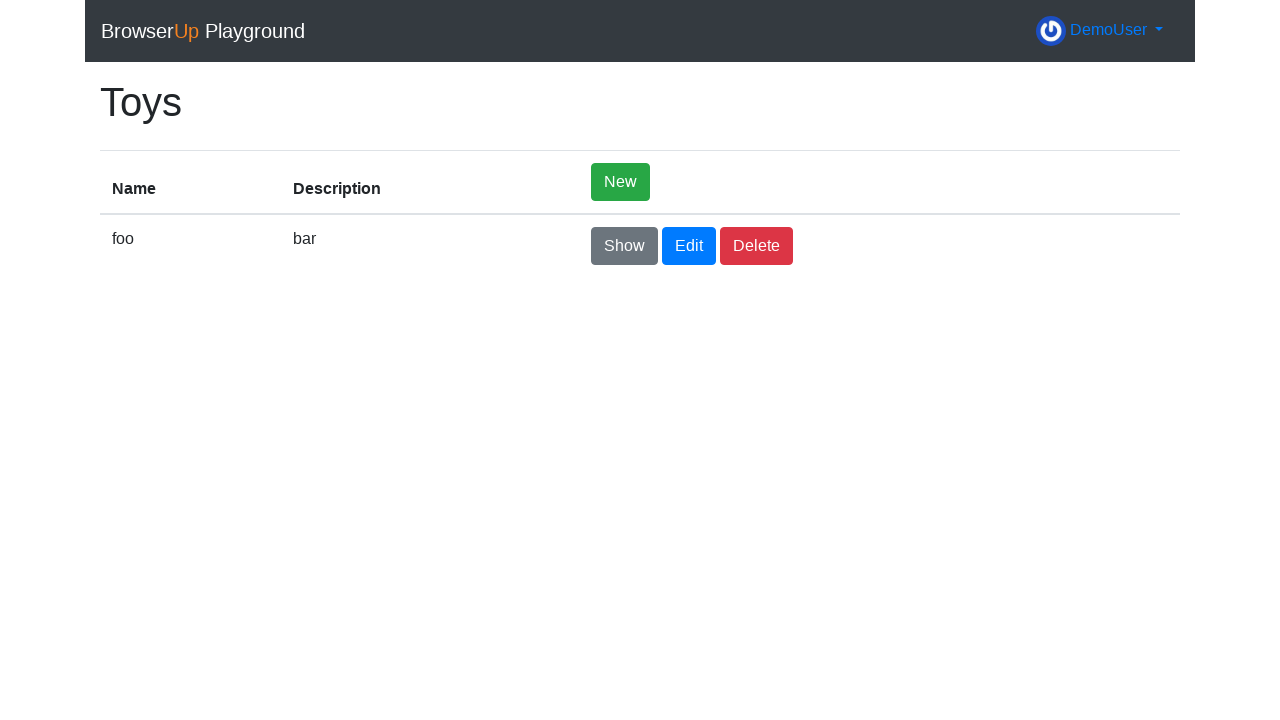

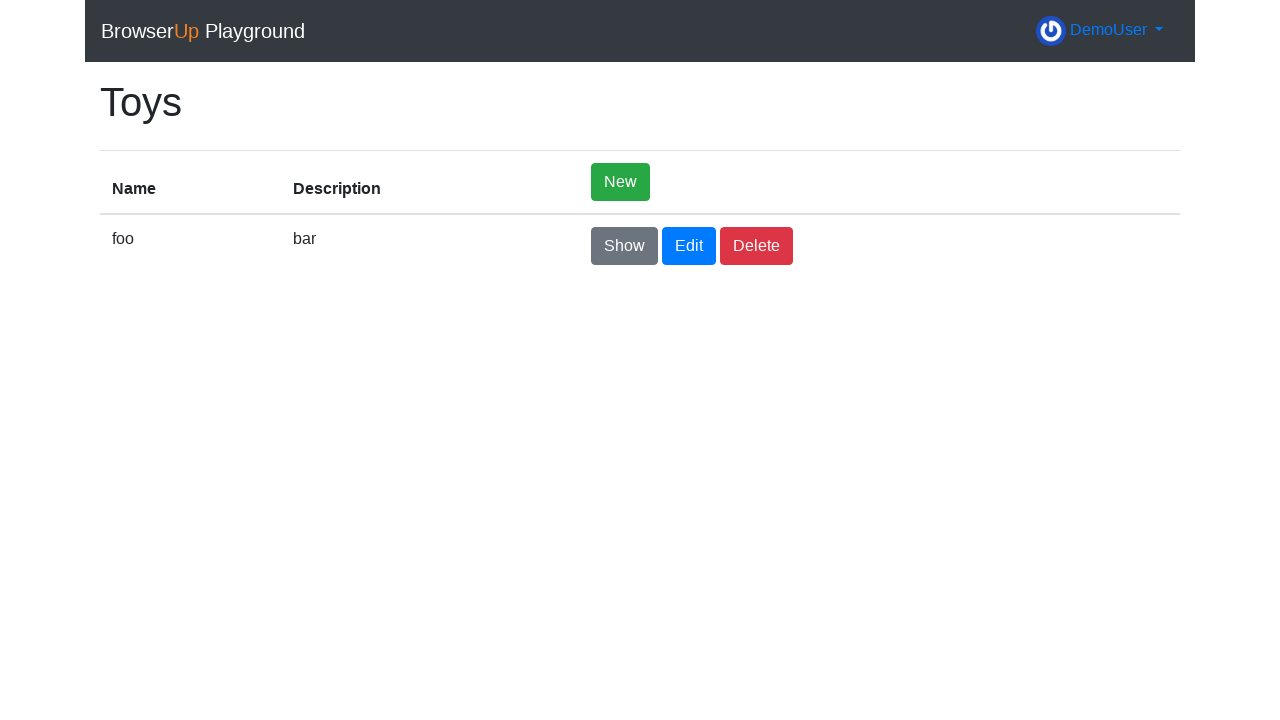